Tests a laminate flooring calculator by filling in room dimensions, laminate specifications, and pricing fields, then clicking calculate to verify the results are displayed.

Starting URL: https://masterskayapola.ru/kalkulyator/laminata.html

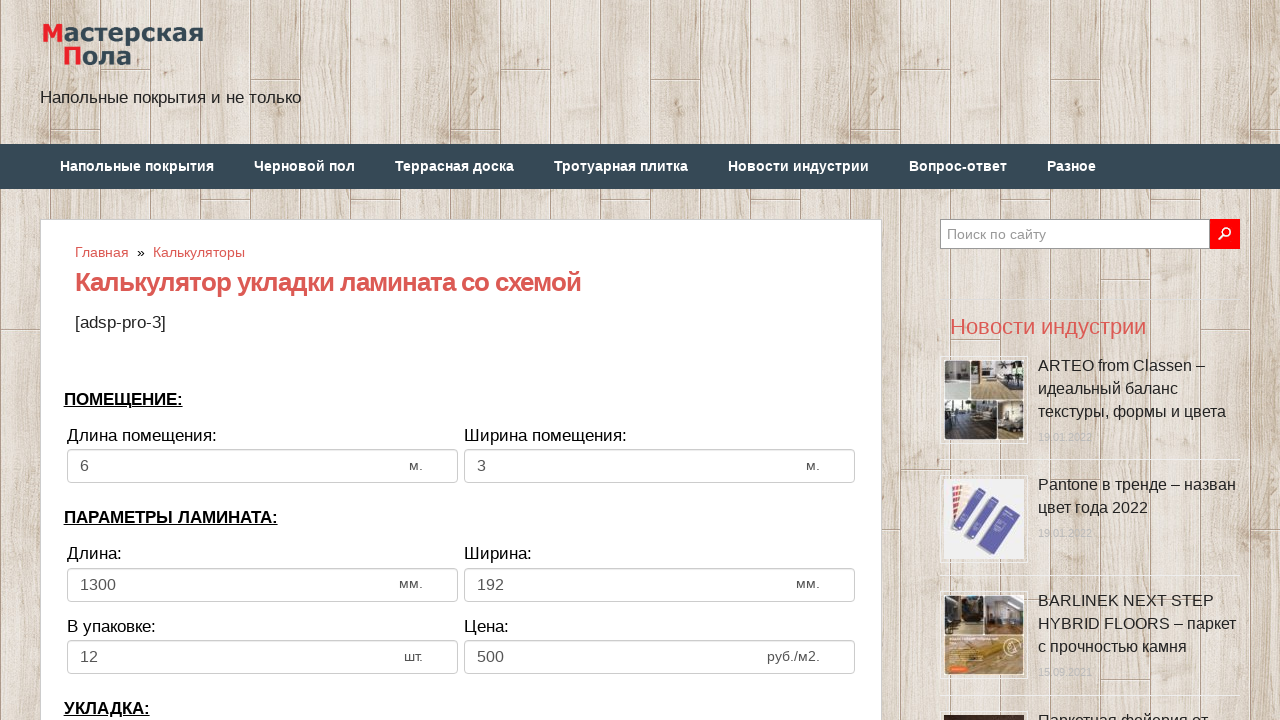

Filled Room Length field with 6 on input[name='calc_roomwidth']
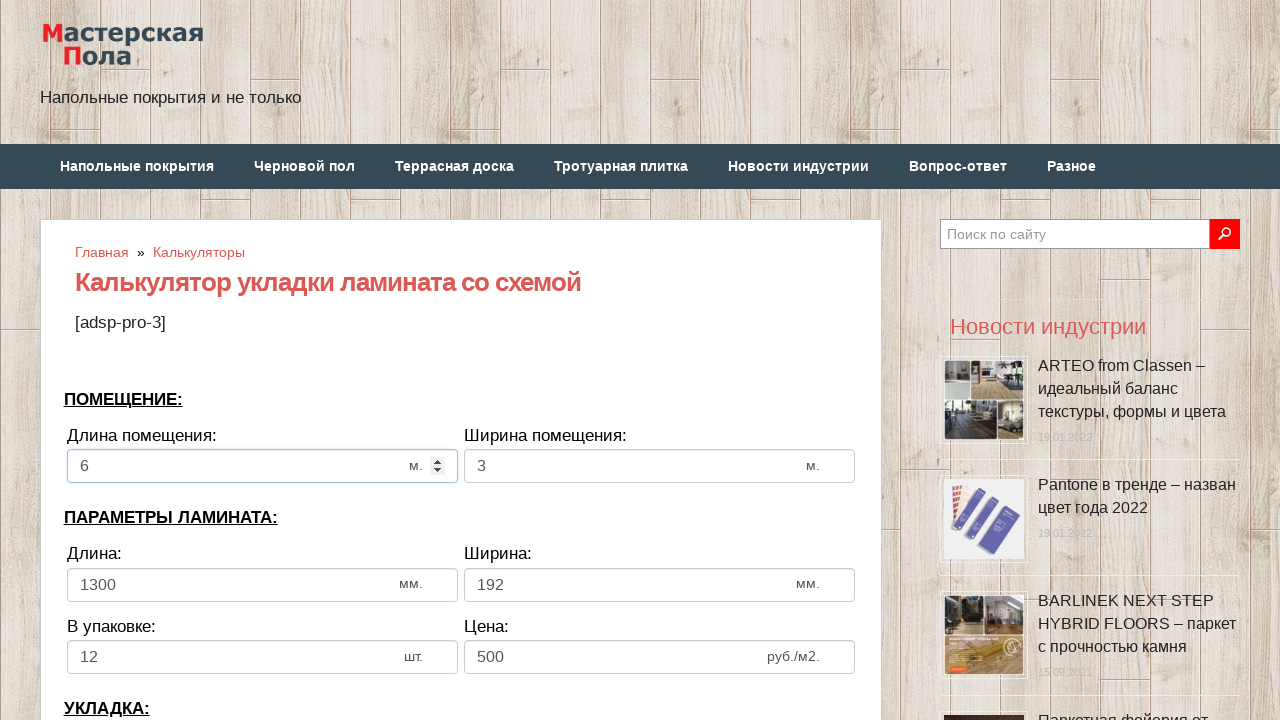

Filled Room Width field with 4 on input[name='calc_roomheight']
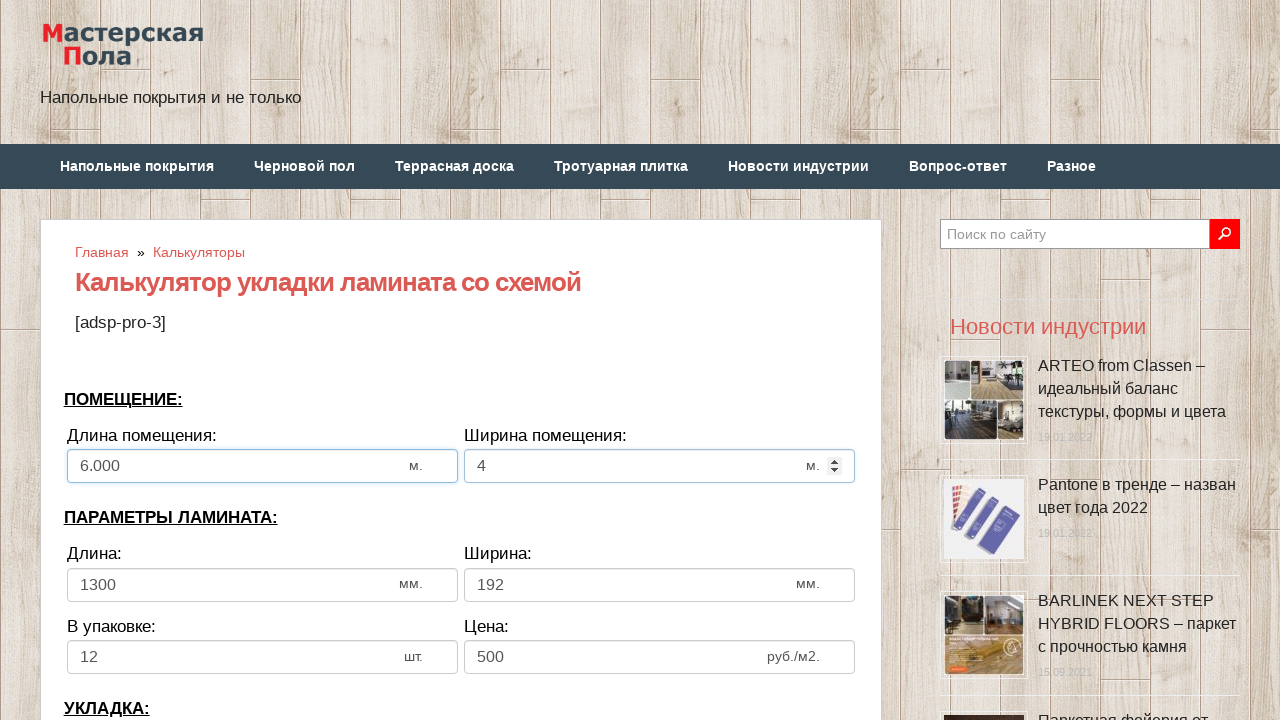

Filled Laminate Length field with 1200 on input[name='calc_lamwidth']
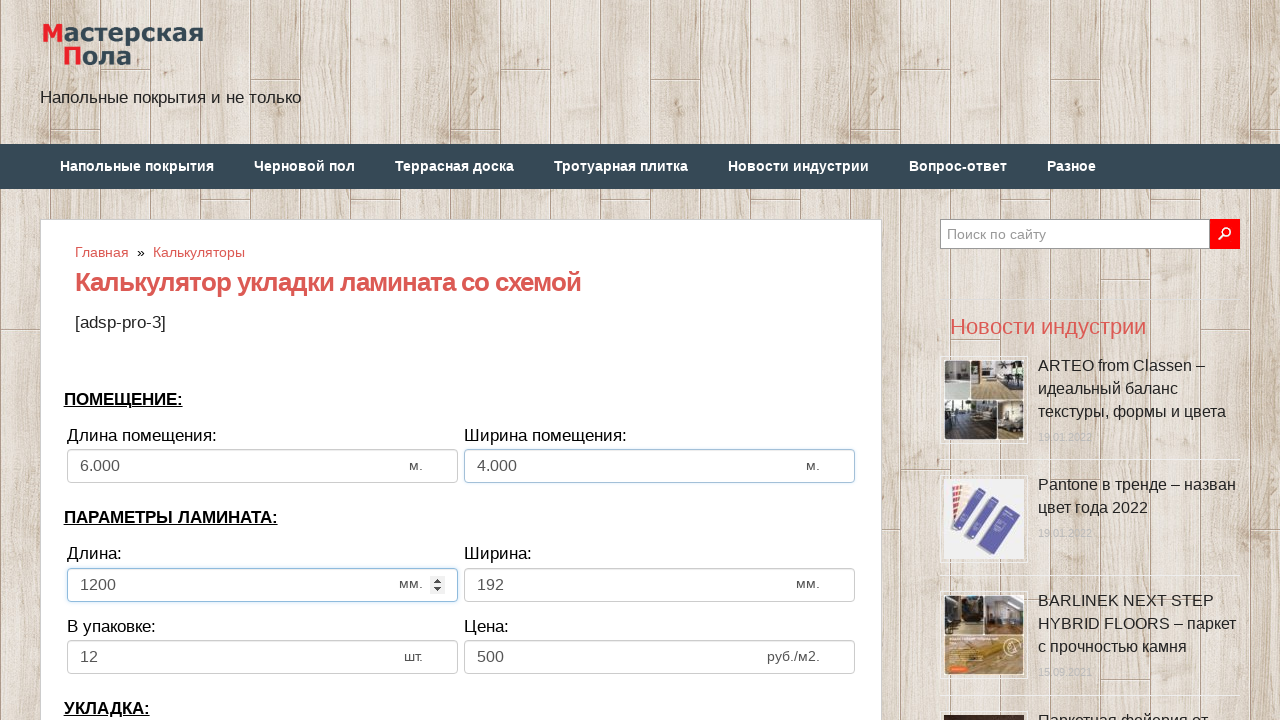

Filled Laminate Width field with 150 on input[name='calc_lamheight']
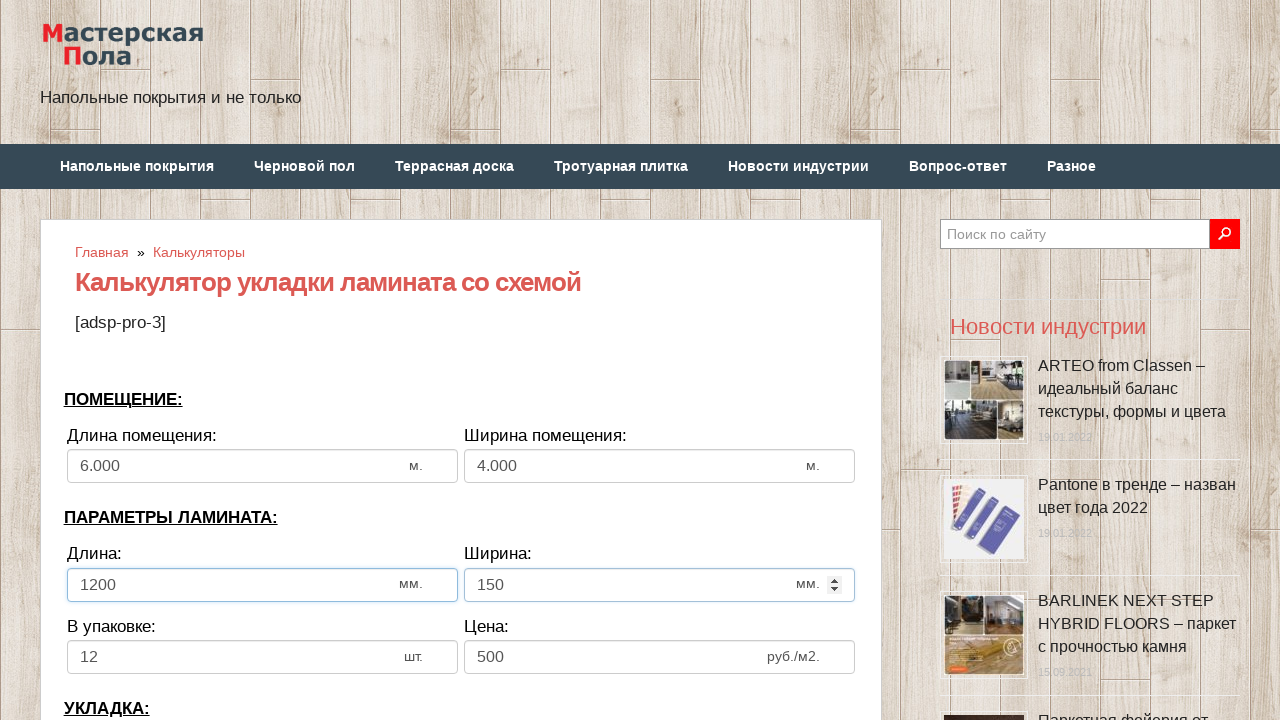

Filled In Package field with 20 on input[name='calc_inpack']
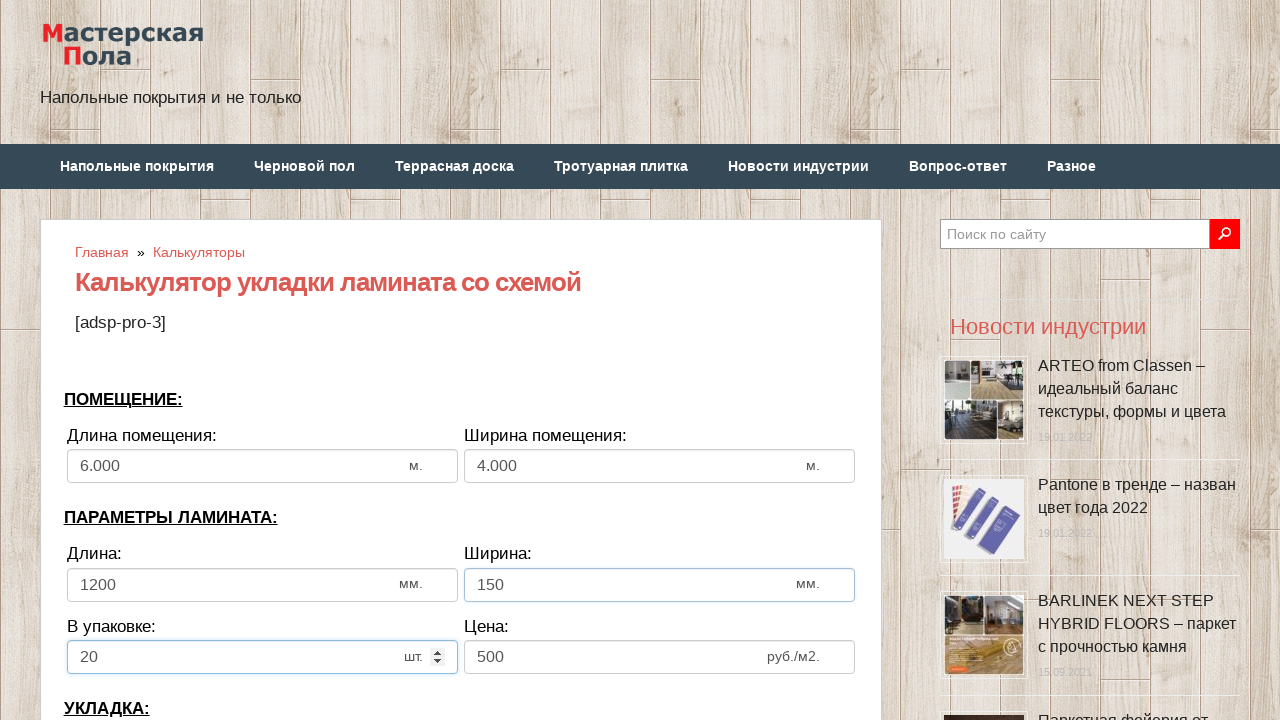

Filled Price field with 555 on input[name='calc_price']
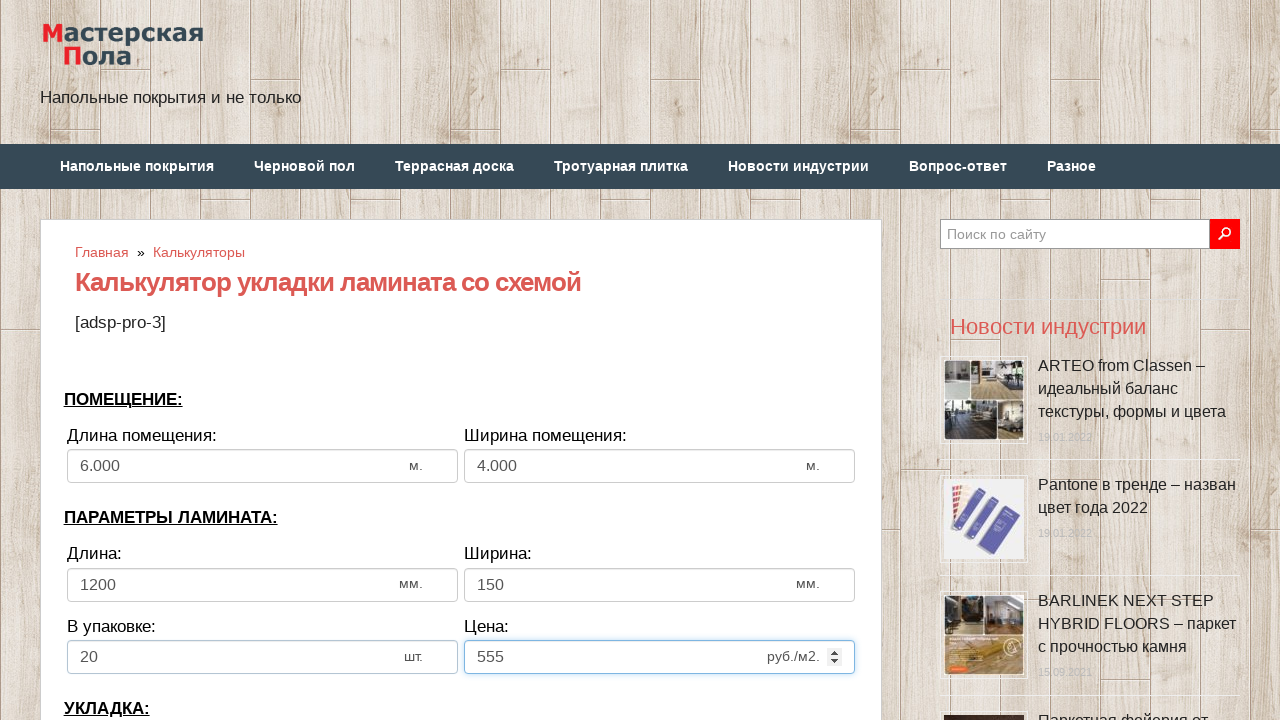

Selected laying direction 'По длине комнаты' (By room length) on select[name='calc_direct']
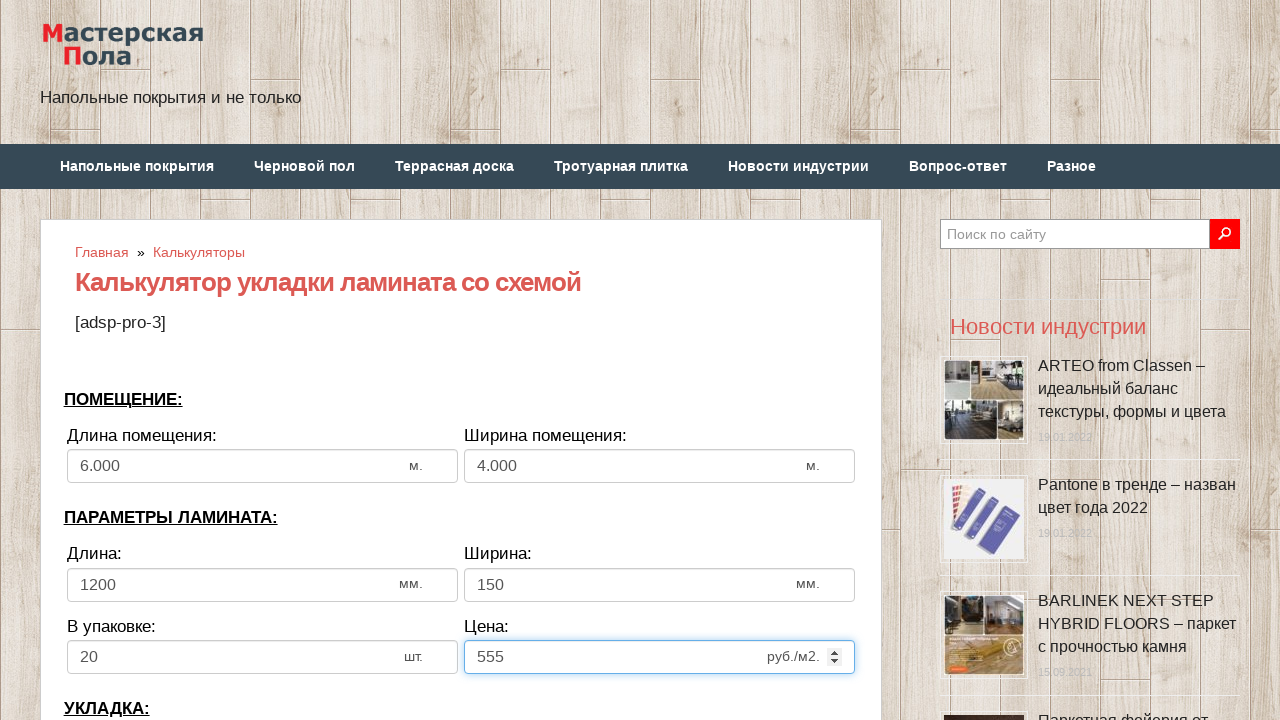

Filled Row Offset field with 350 on input[name='calc_bias']
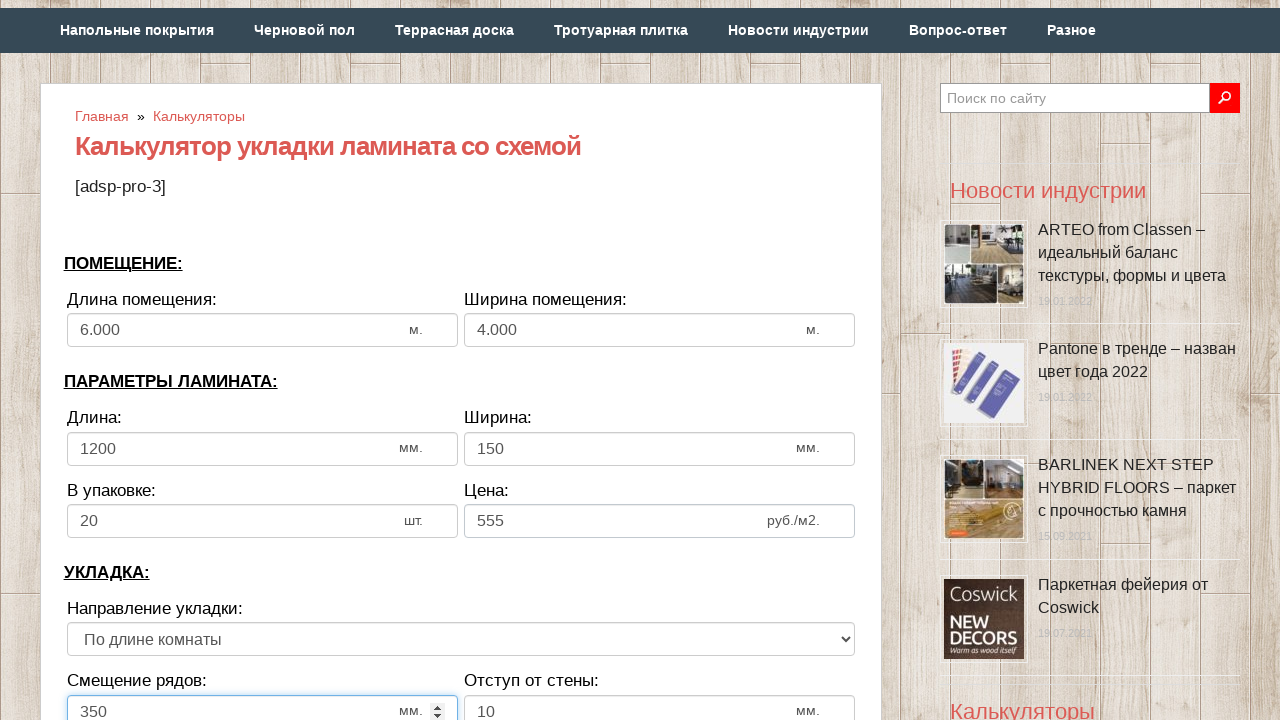

Filled Wall Distance field with 20 on input[name='calc_walldist']
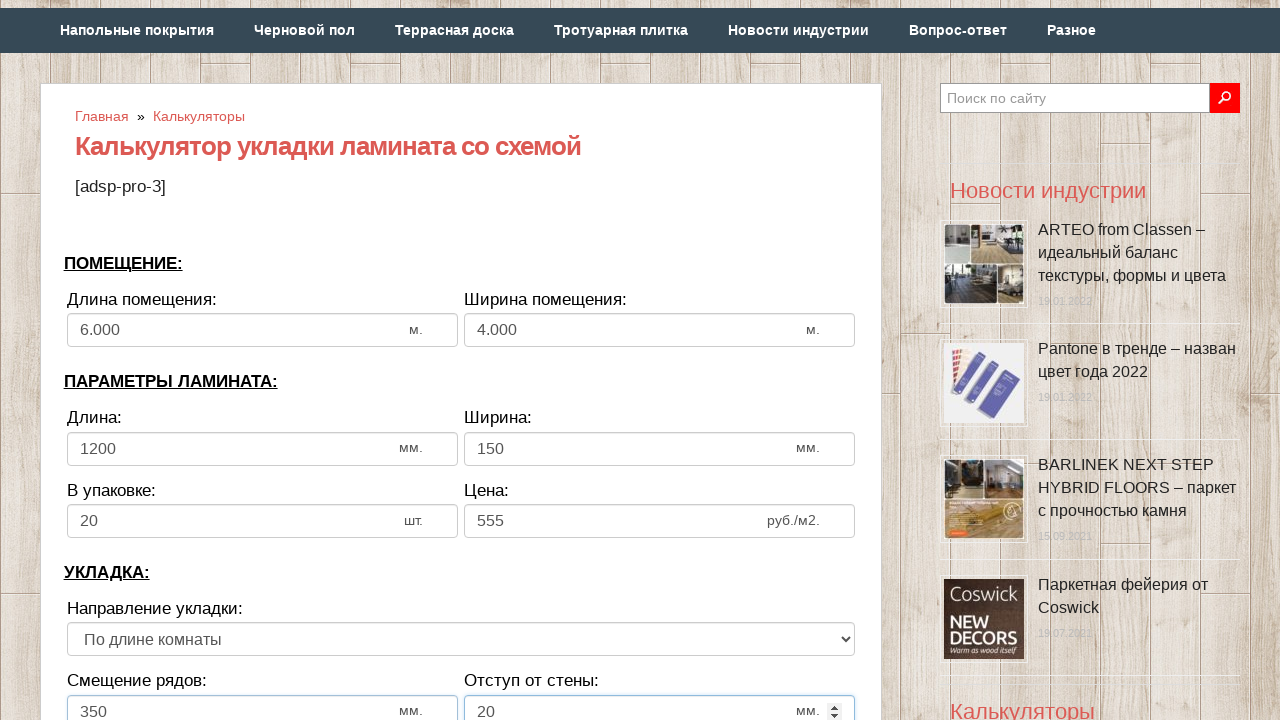

Clicked Calculate button at (461, 361) on input[type='button'][value='Рассчитать']
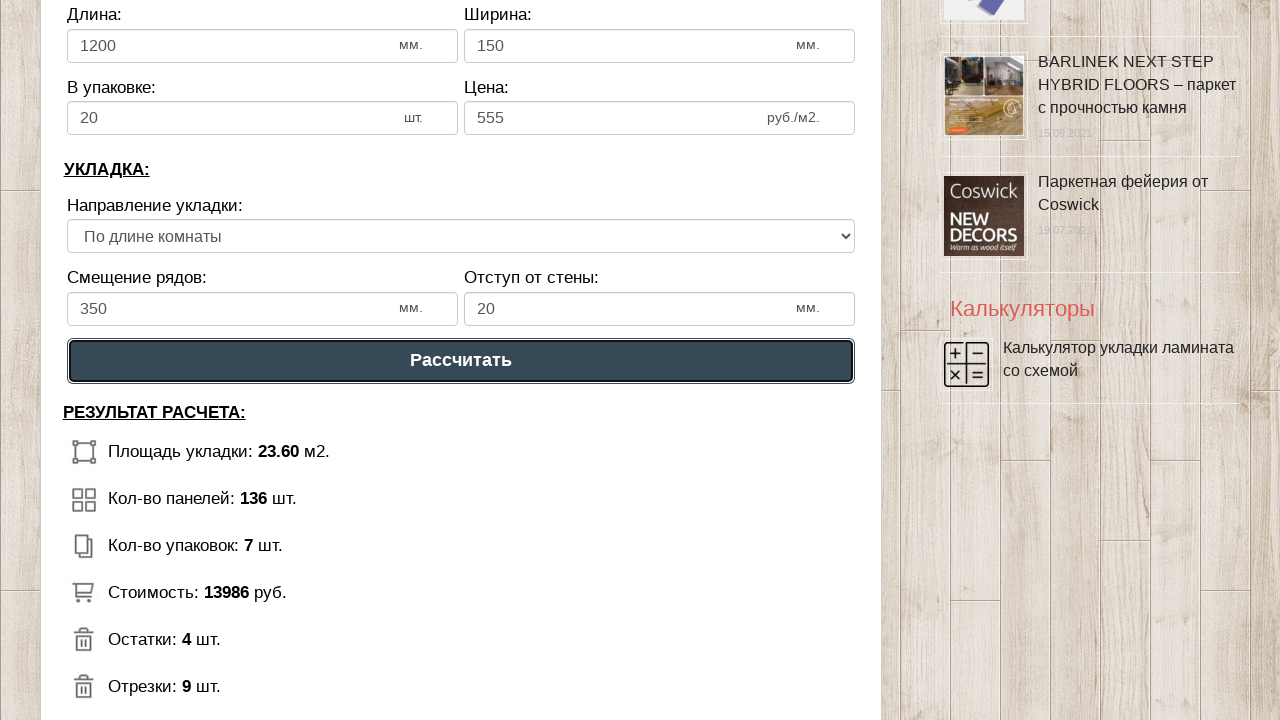

Calculation results loaded and displayed
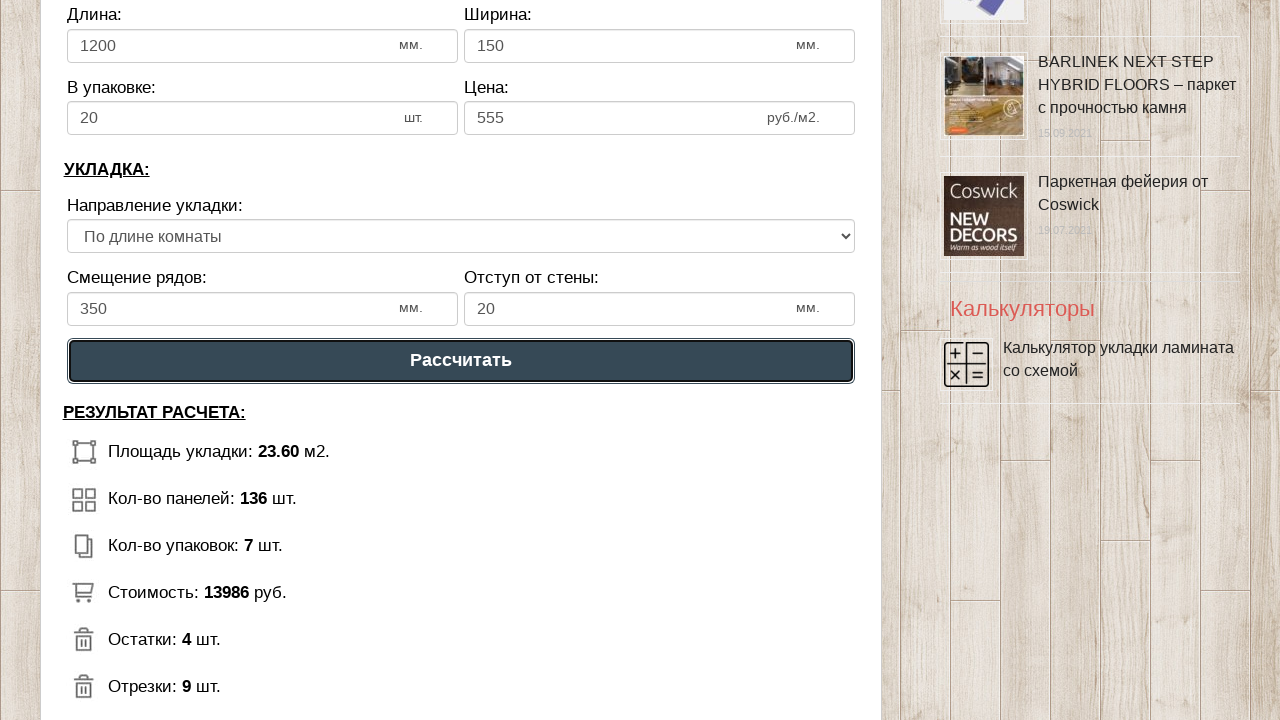

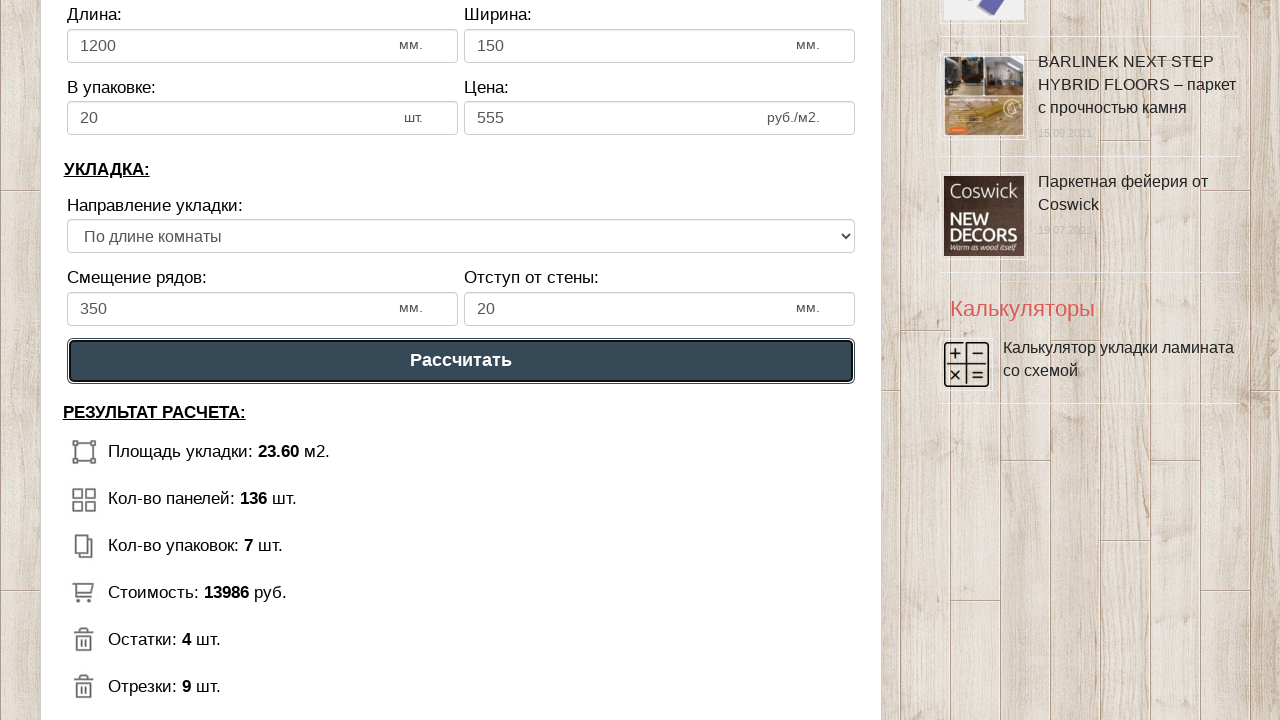